Navigates to the Abhibus travel booking website, maximizes the window, and scrolls down the page to verify page content loads correctly.

Starting URL: https://www.abhibus.com/

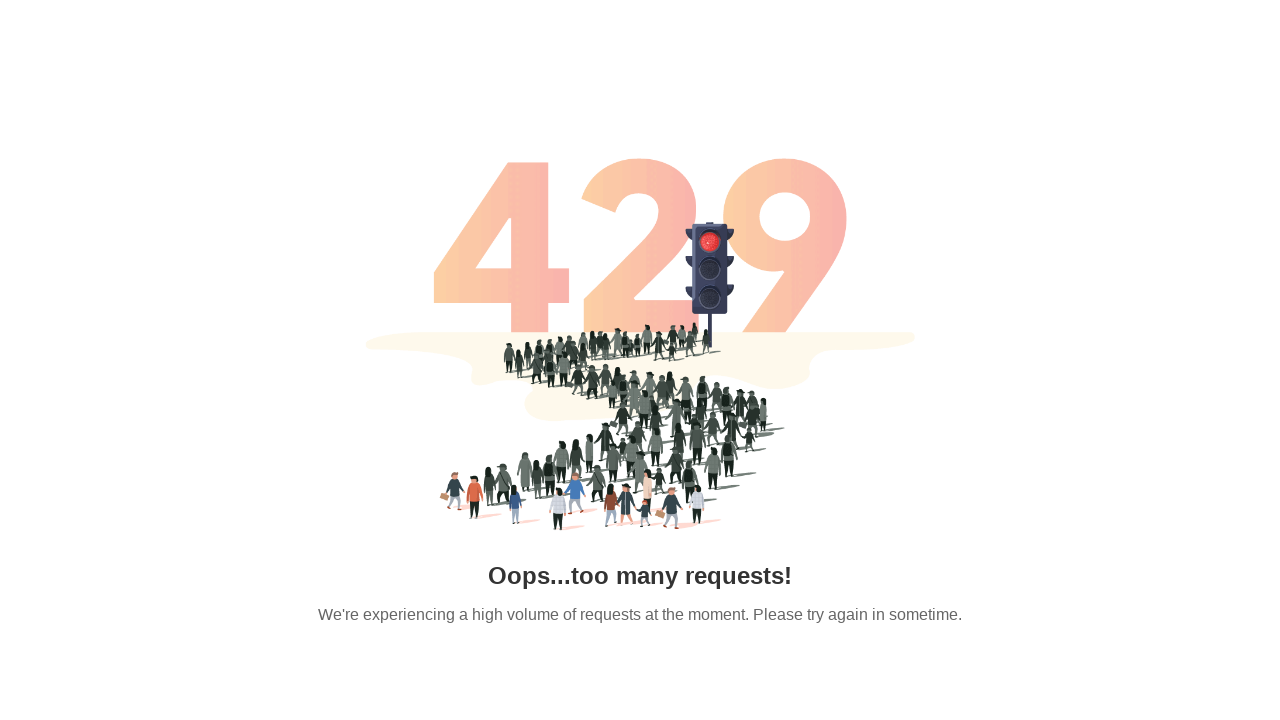

Navigated to Abhibus travel booking website
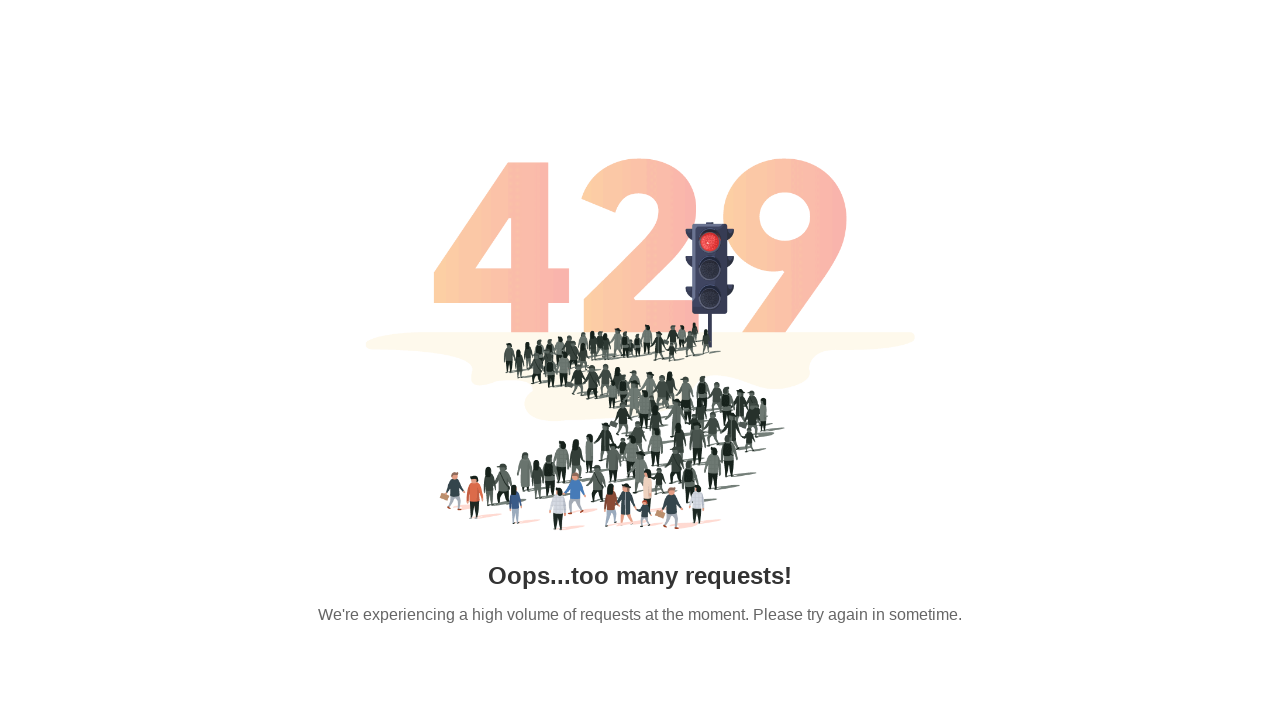

Maximized browser window to 1920x1080
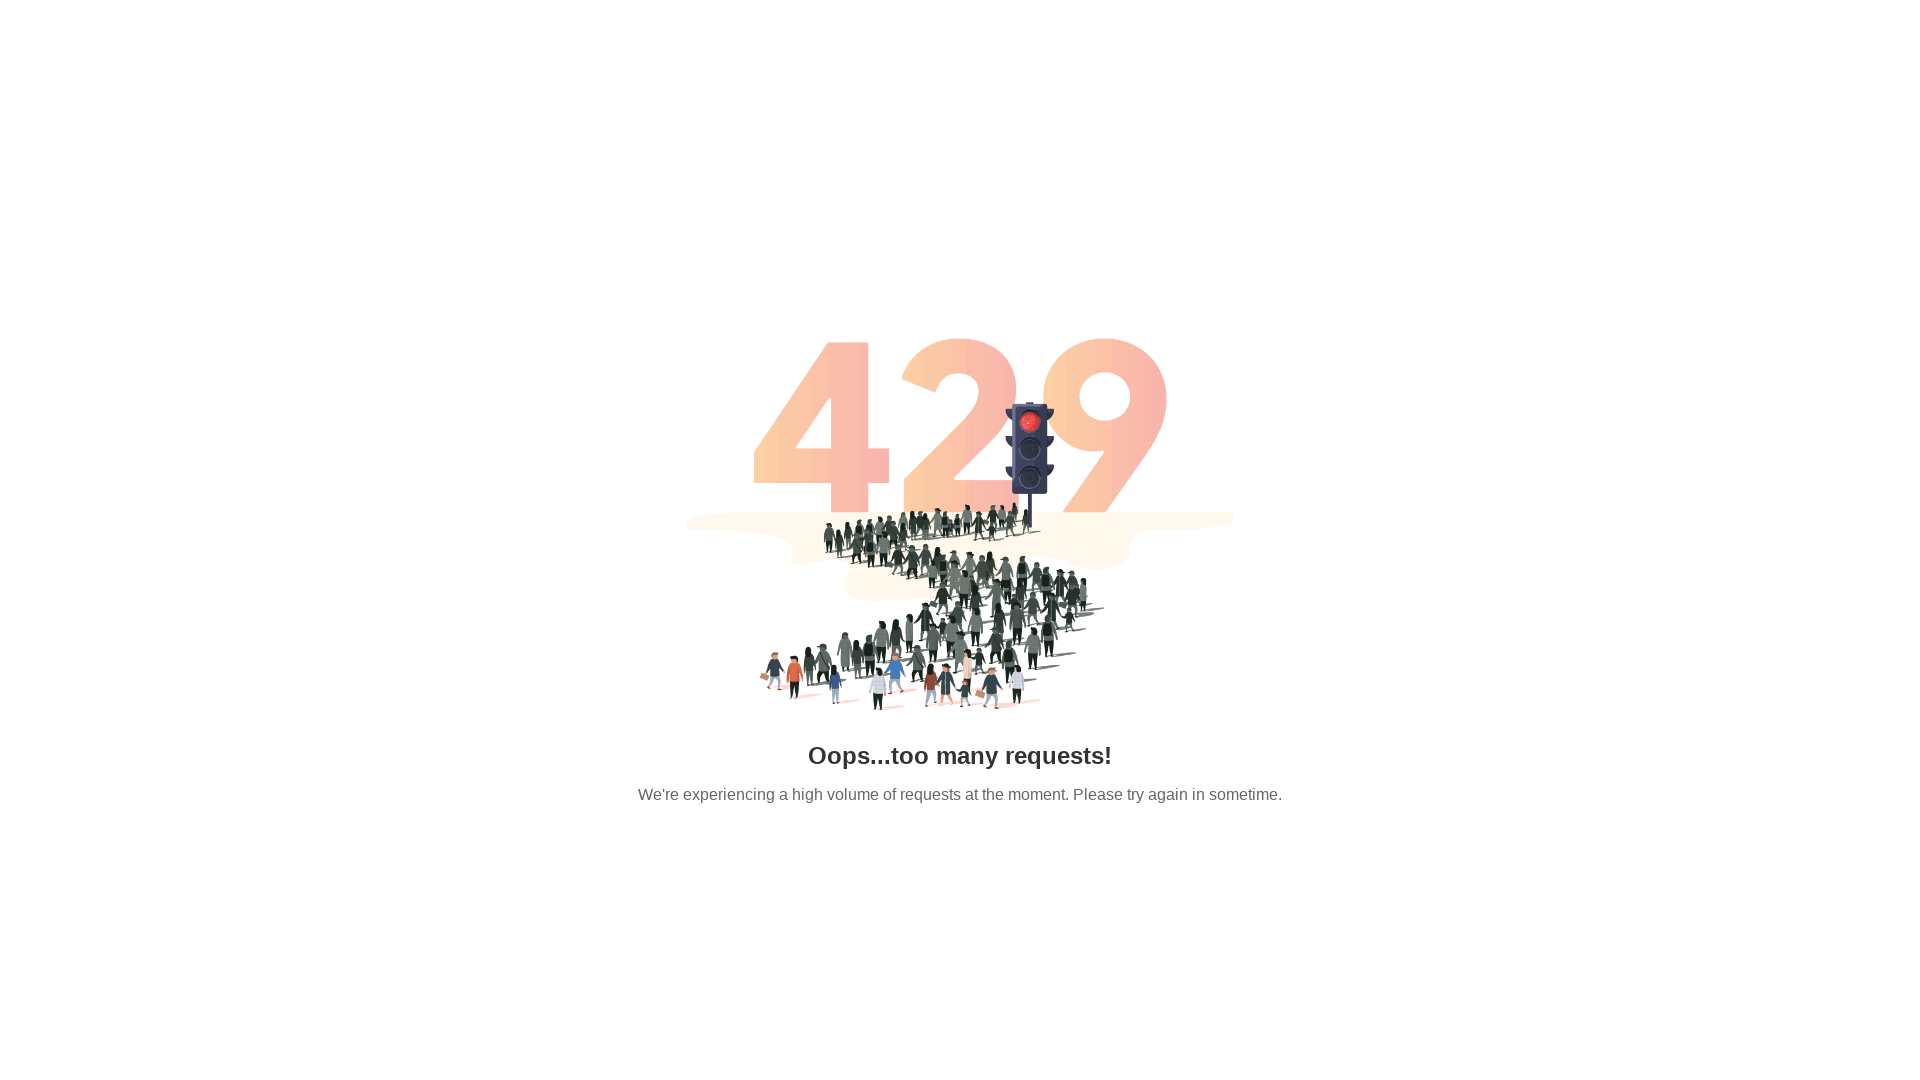

Scrolled down the page by 1000 pixels
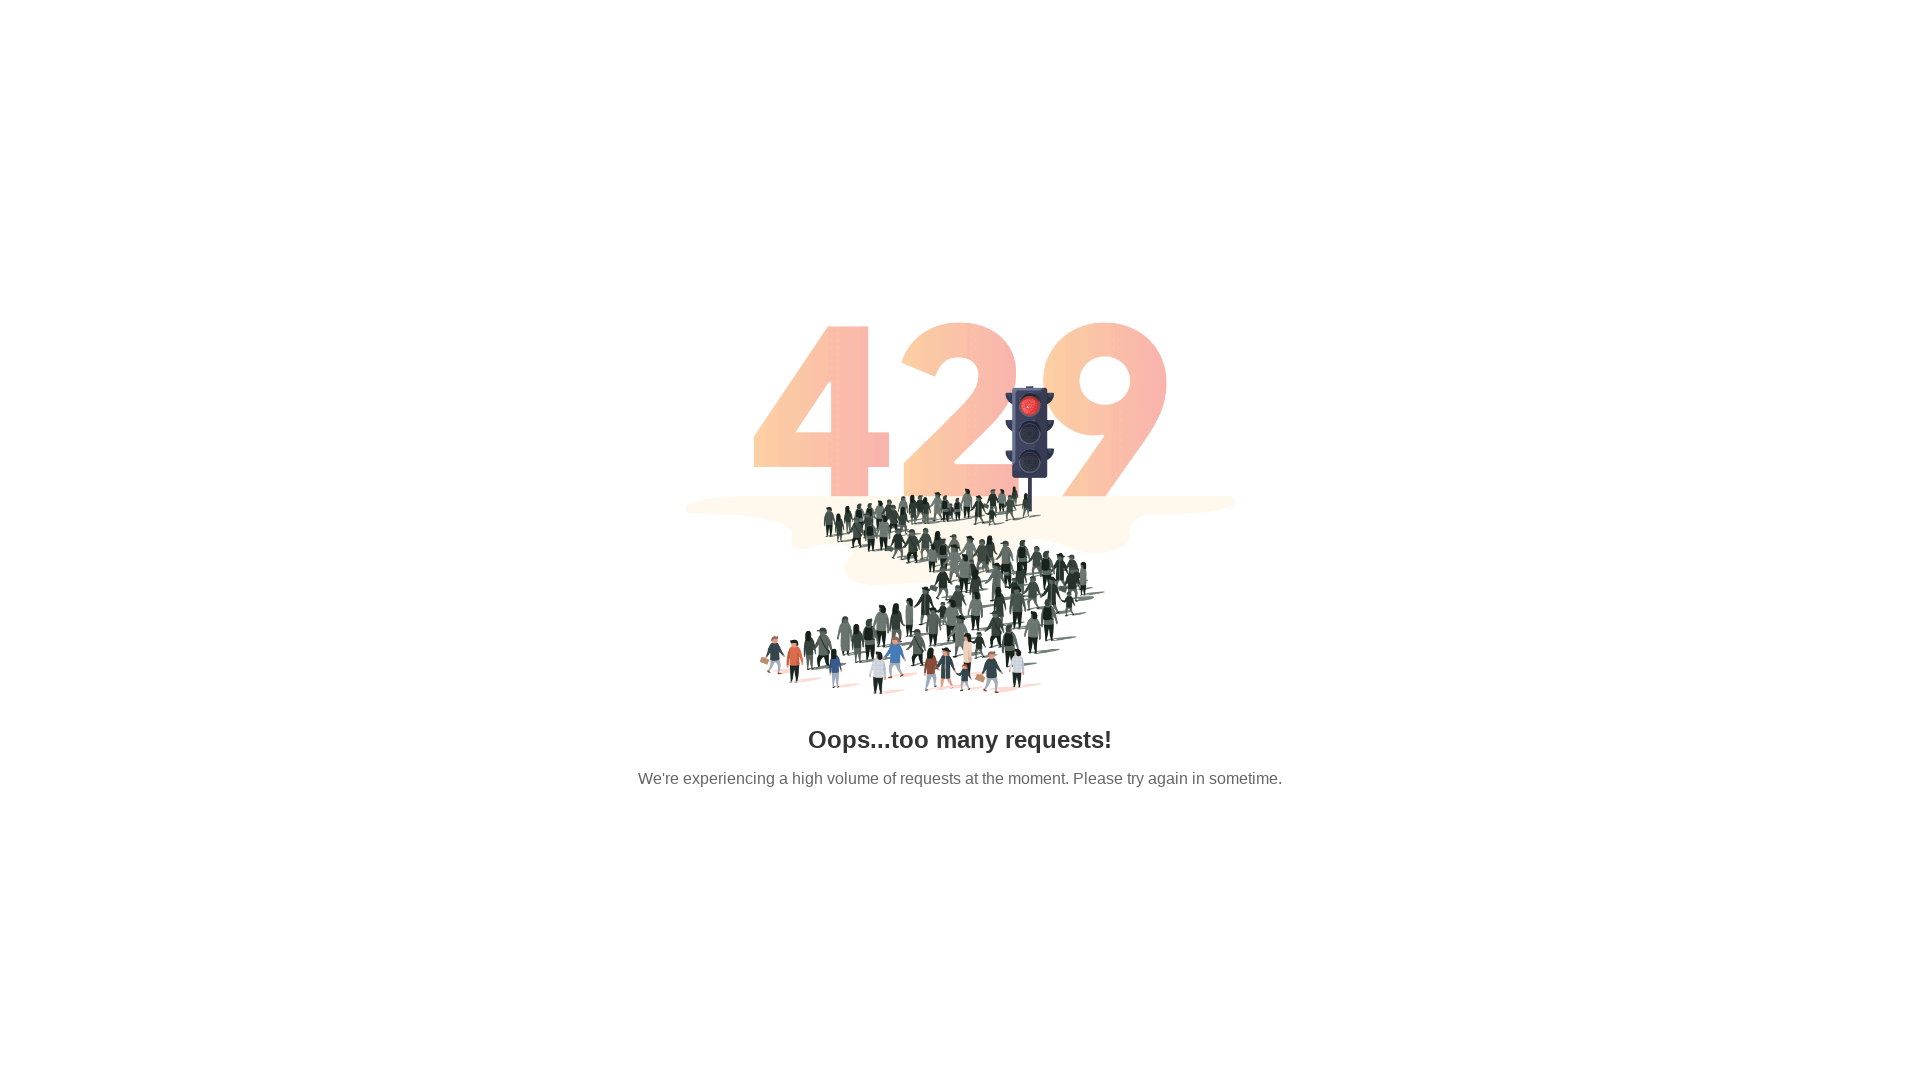

Waited for page content to load after scrolling
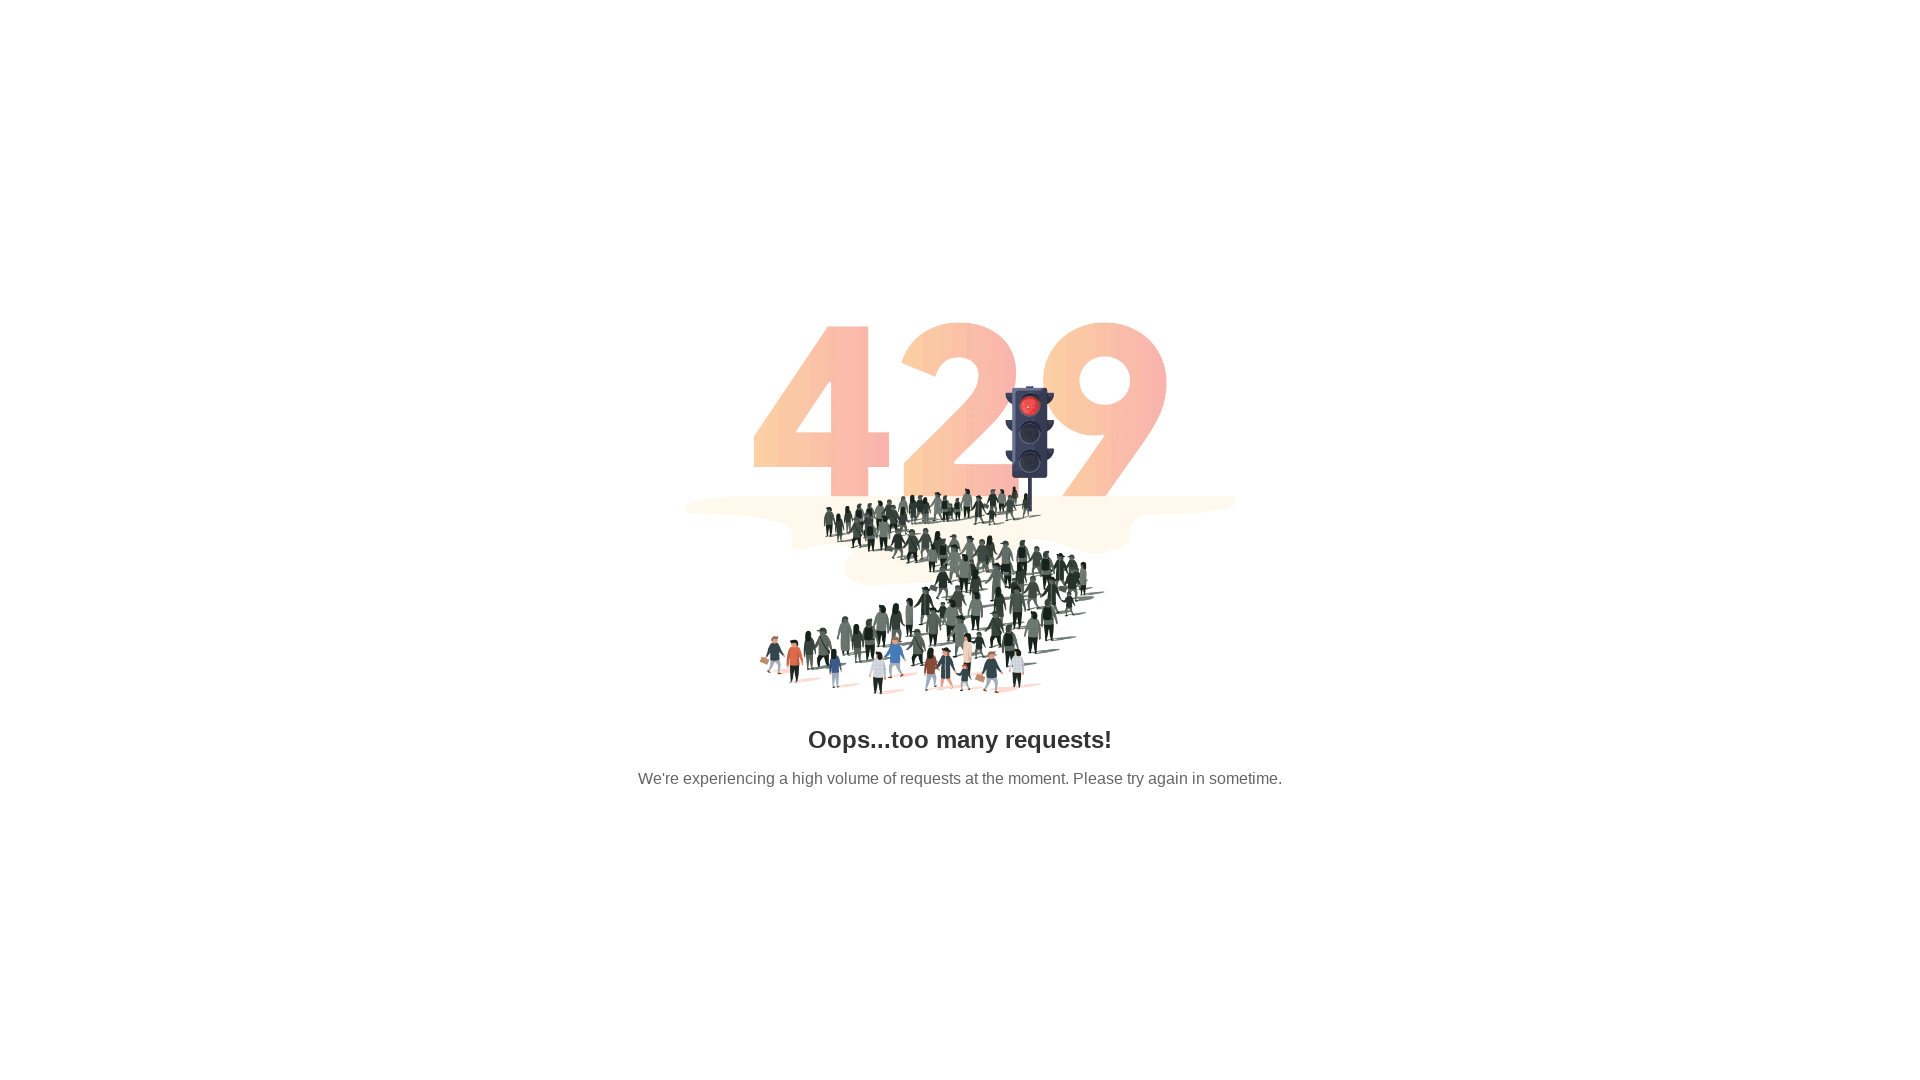

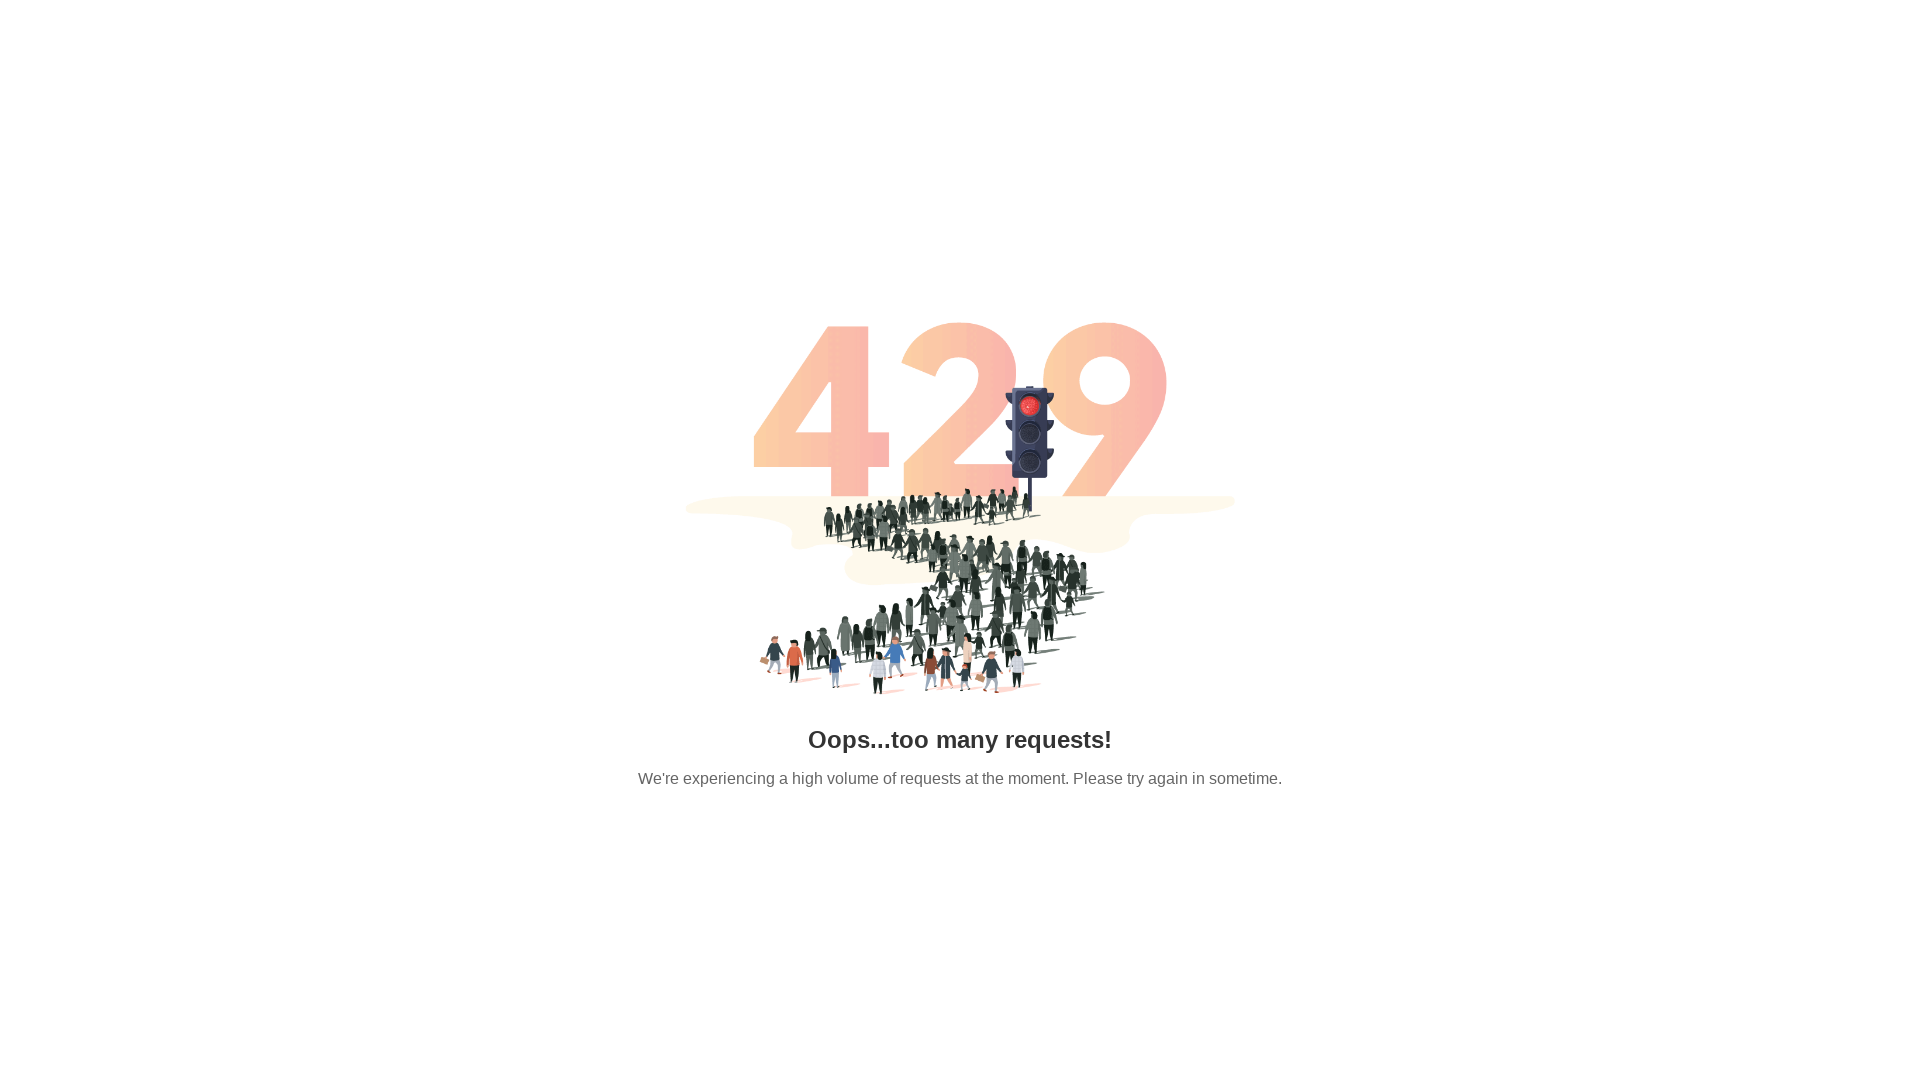